Tests dropdown functionality by navigating to dropdown page, selecting an option and verifying the selection

Starting URL: http://the-internet.herokuapp.com/

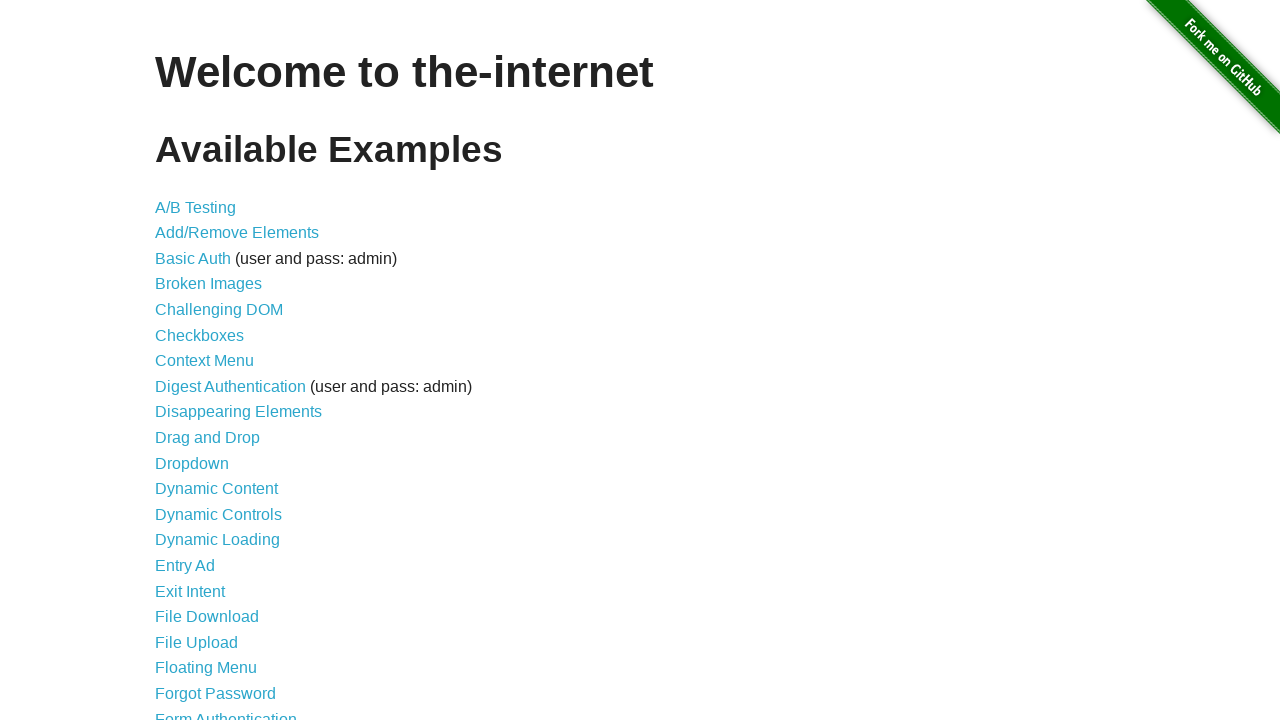

Clicked on Dropdown link at (192, 463) on xpath=//a[text()='Dropdown']
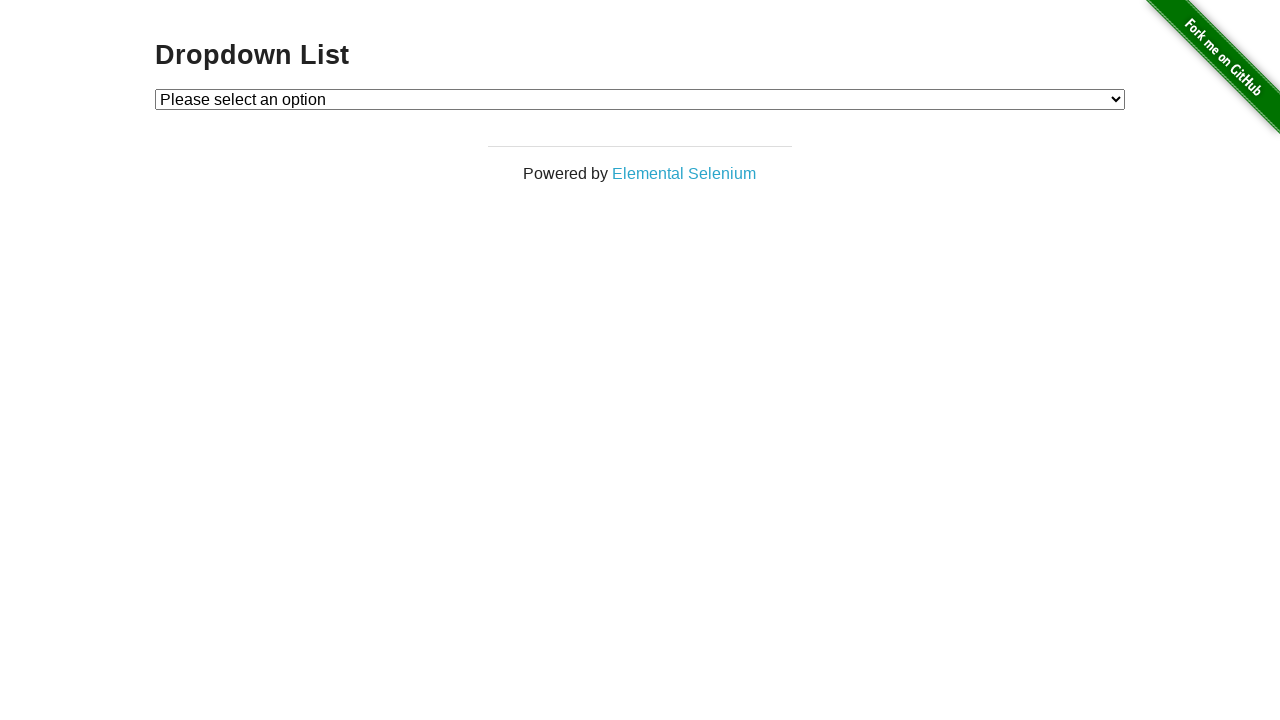

Dropdown element loaded and is available
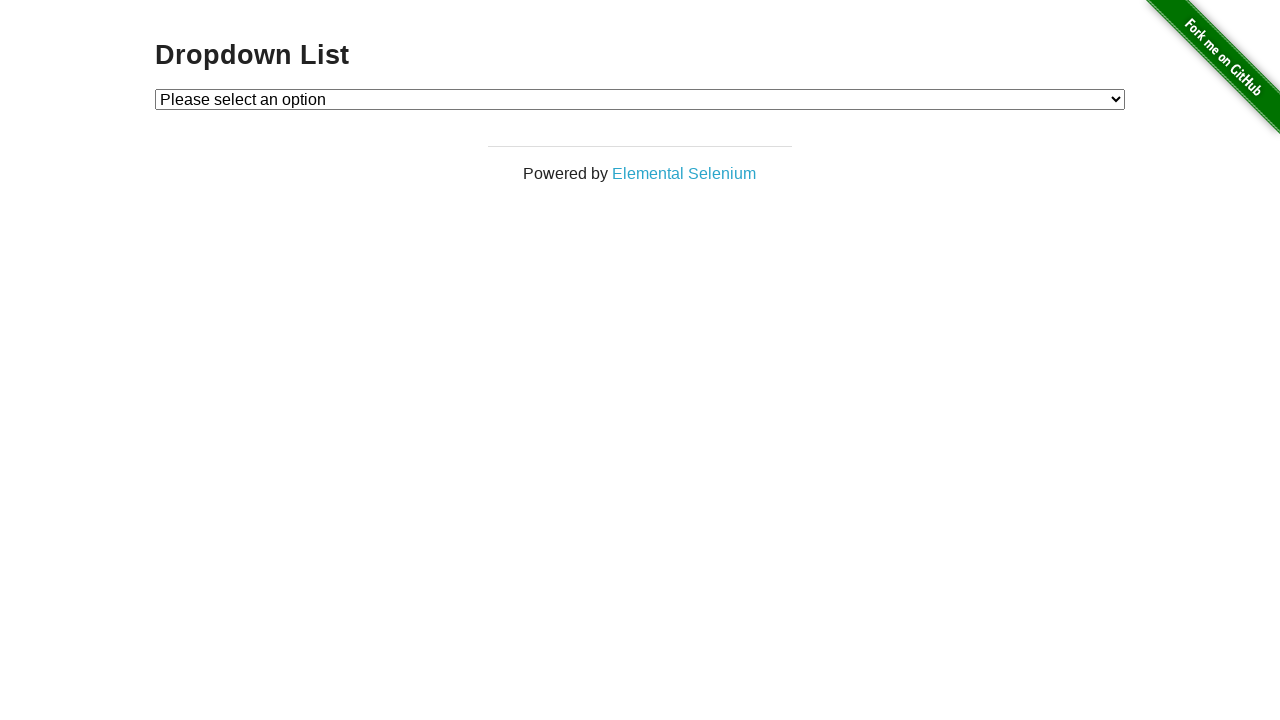

Selected Option 2 from dropdown on #dropdown
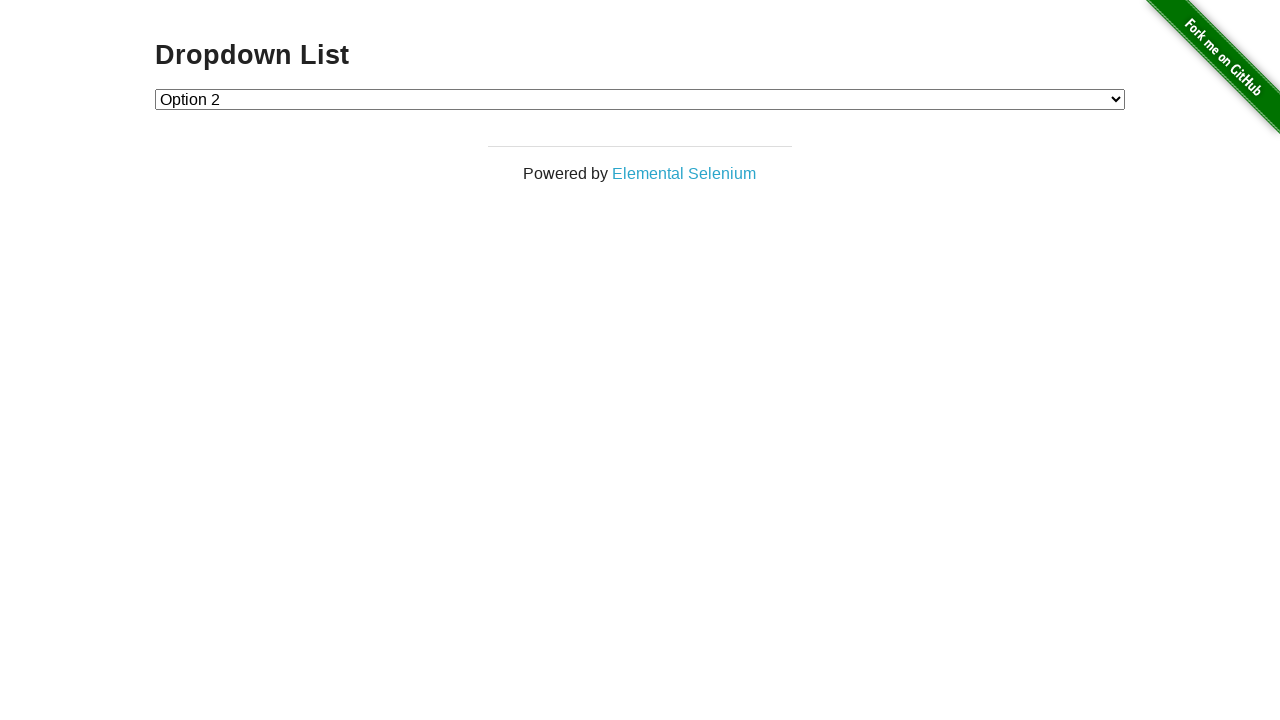

Retrieved selected dropdown value
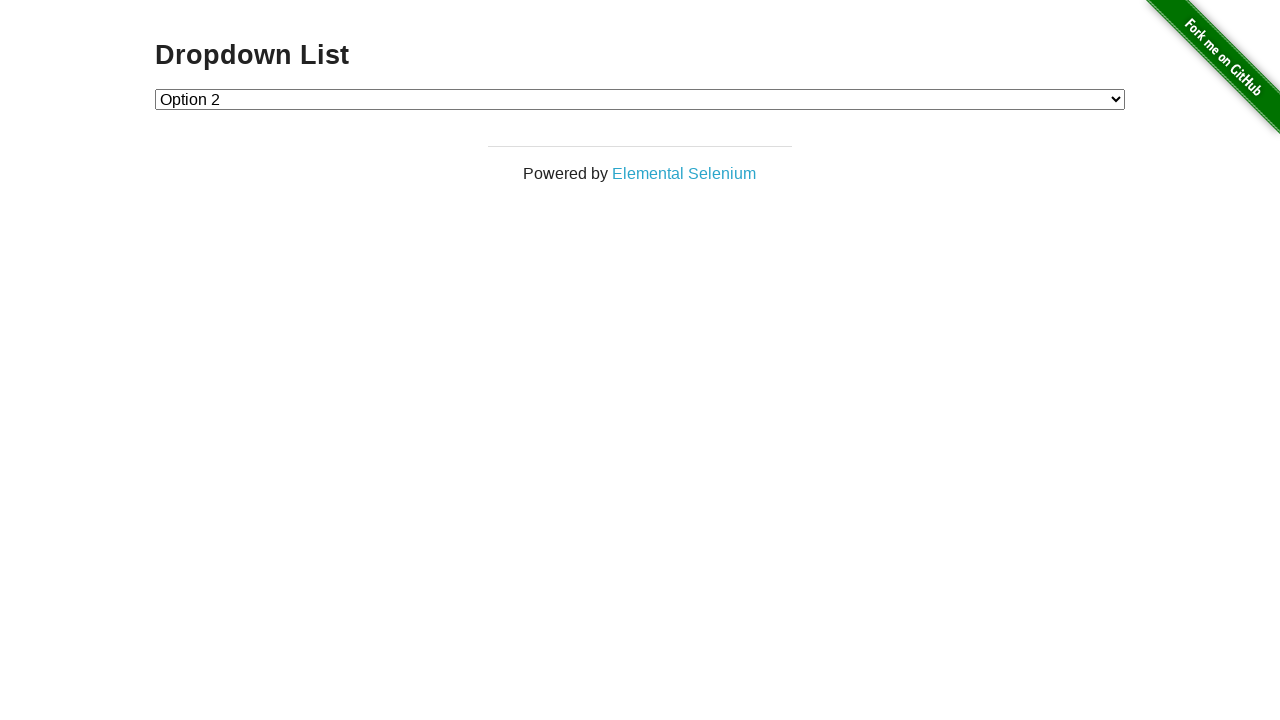

Verified that Option 2 is selected correctly
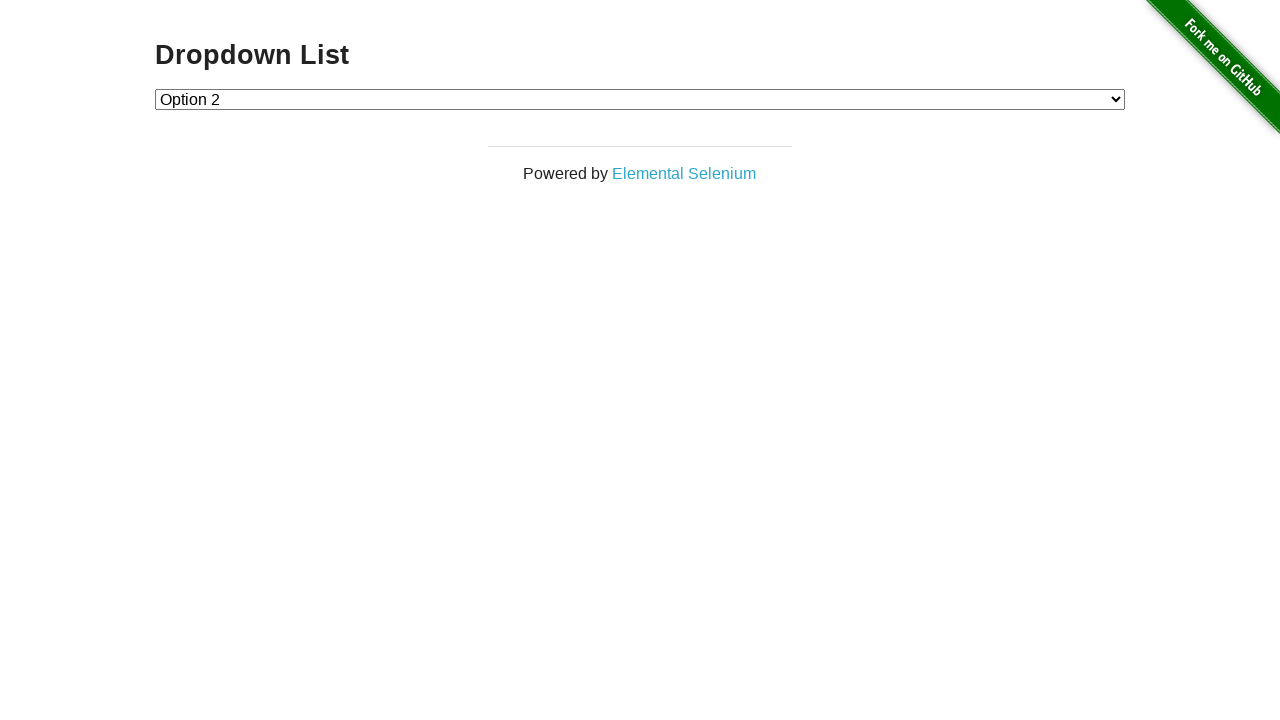

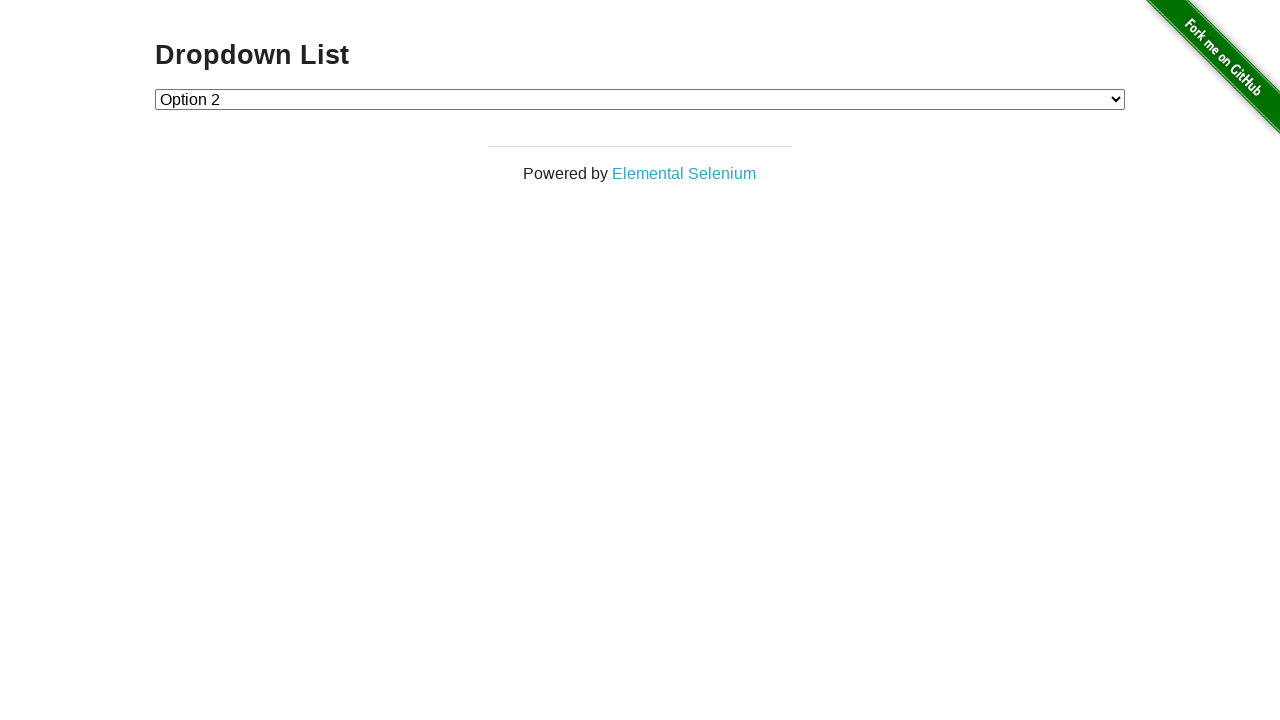